Tests classic HTML select dropdown by selecting options by value, index, and visible text

Starting URL: https://demoqa.com/select-menu

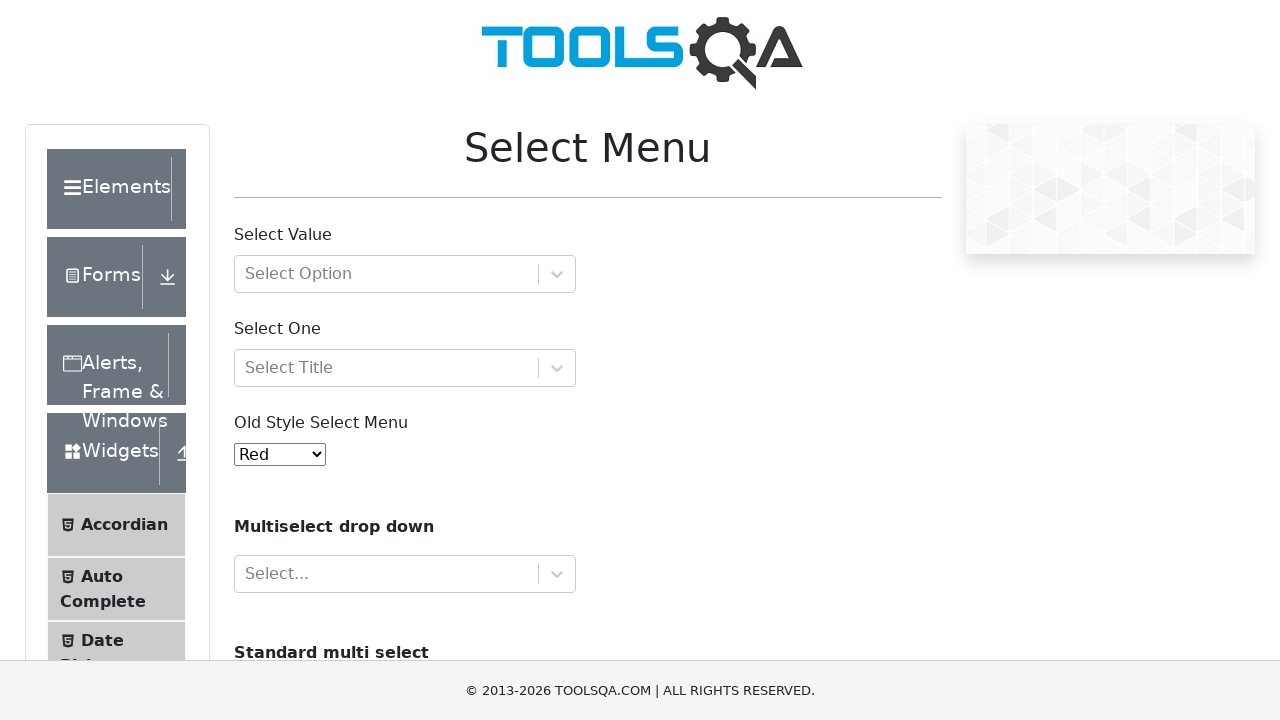

Selected option with value '3' from classic dropdown on #oldSelectMenu
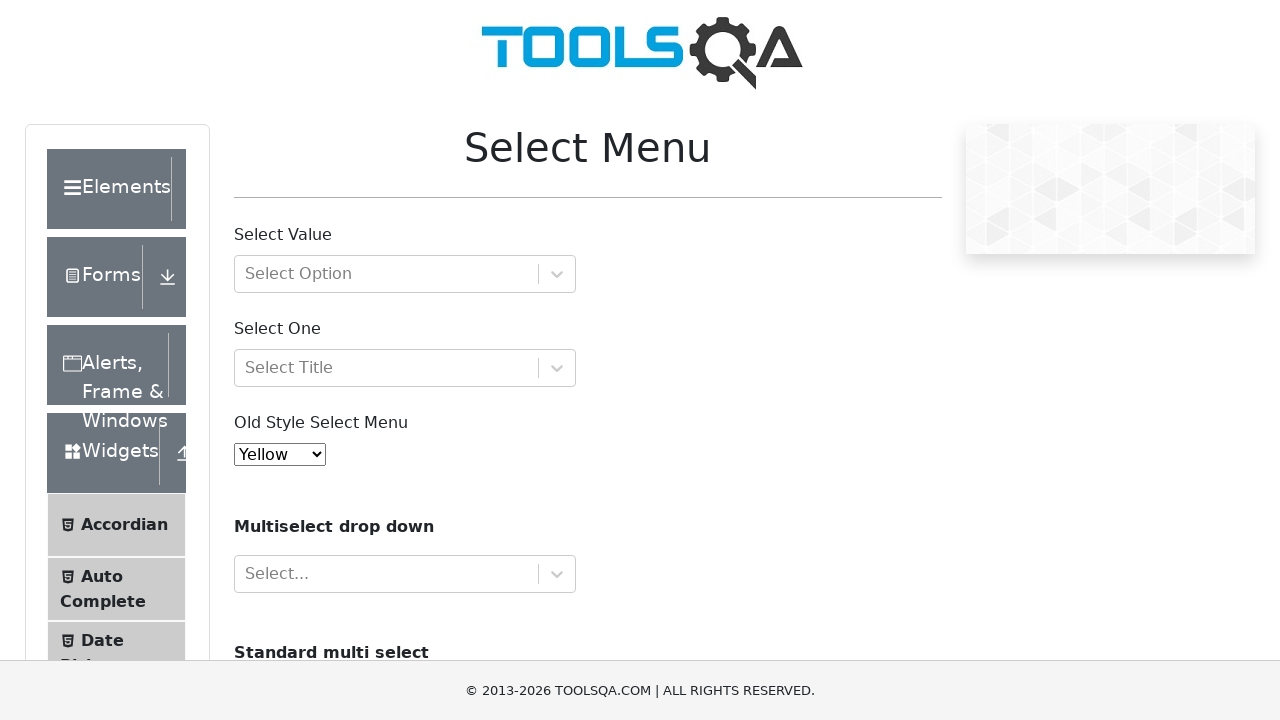

Selected option at index 5 from classic dropdown on #oldSelectMenu
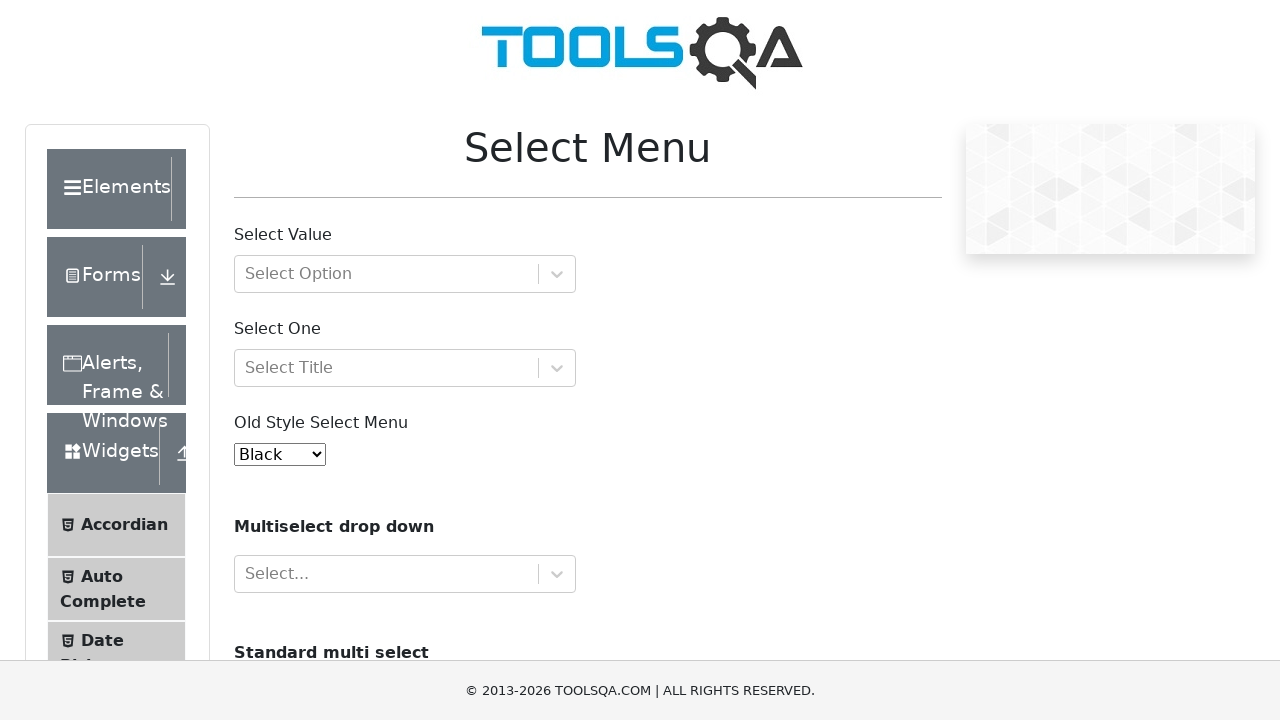

Selected 'Green' option by visible text from classic dropdown on #oldSelectMenu
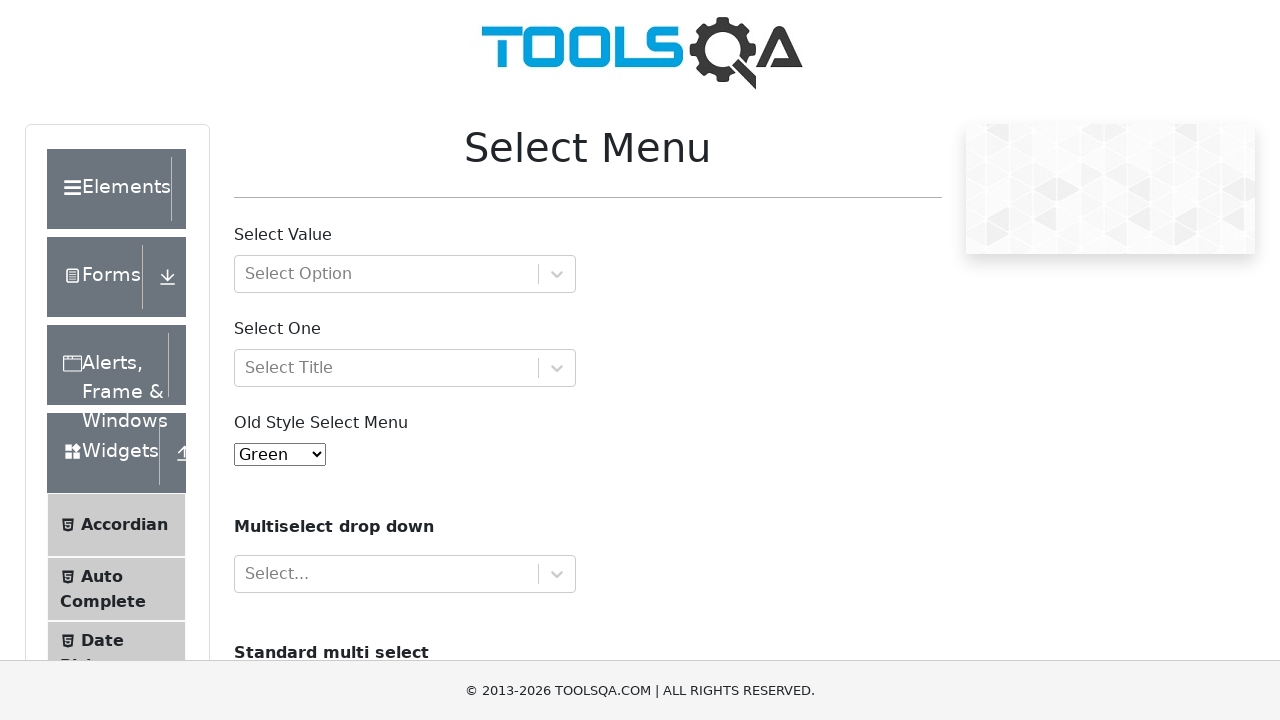

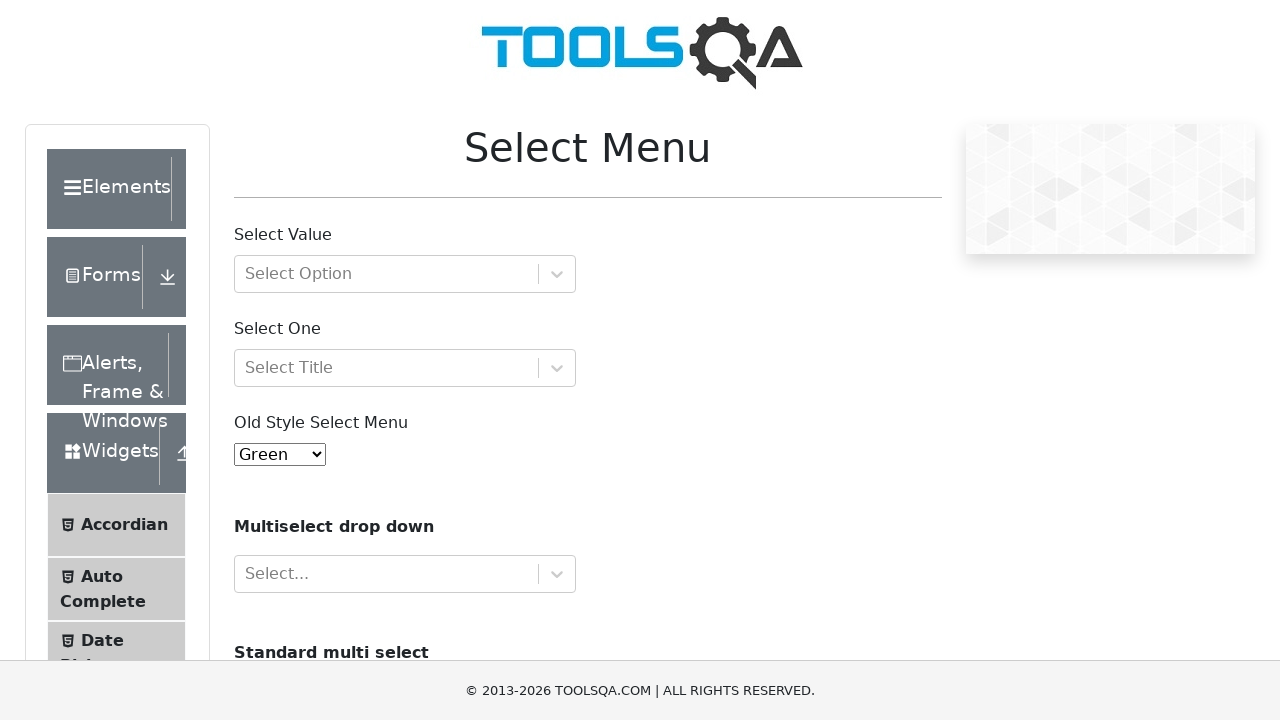